Tests dropdown menu interaction by hovering over a menu item and clicking a submenu link

Starting URL: https://www.globalsqa.com/demo-site/select-dropdown-menu/

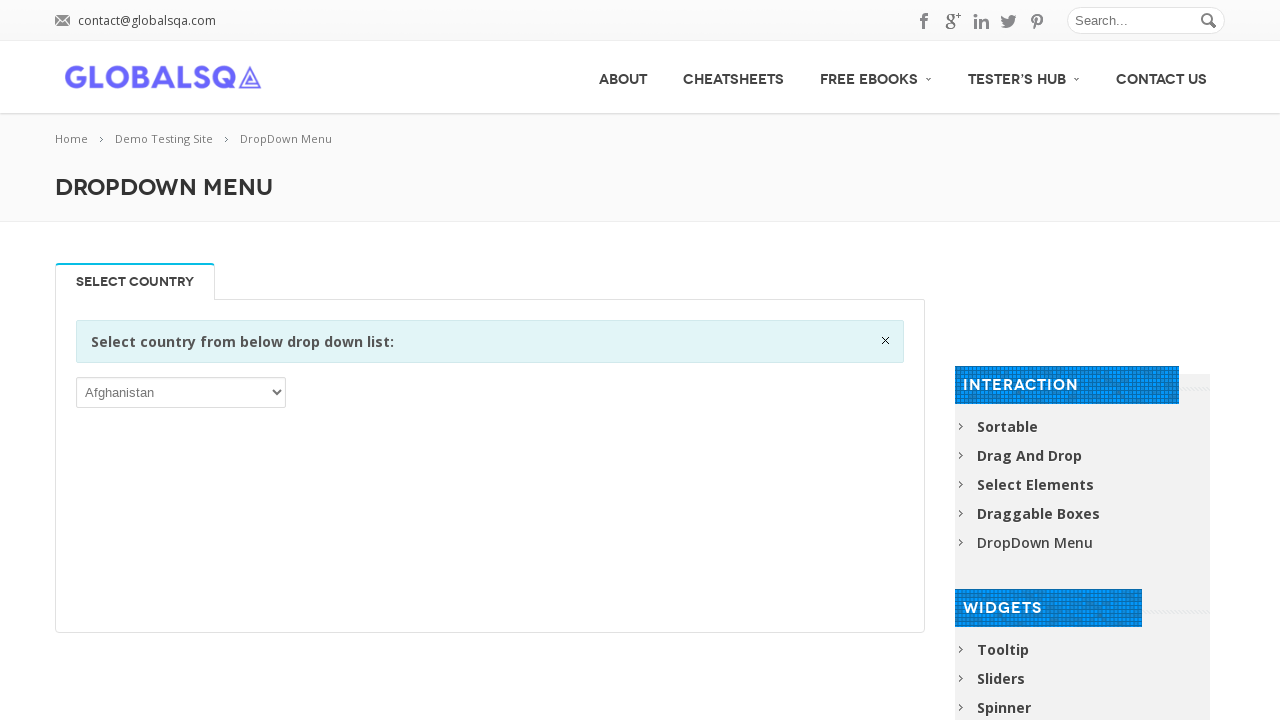

Hovered over dropdown menu item at (876, 76) on #menu-item-7128 > a
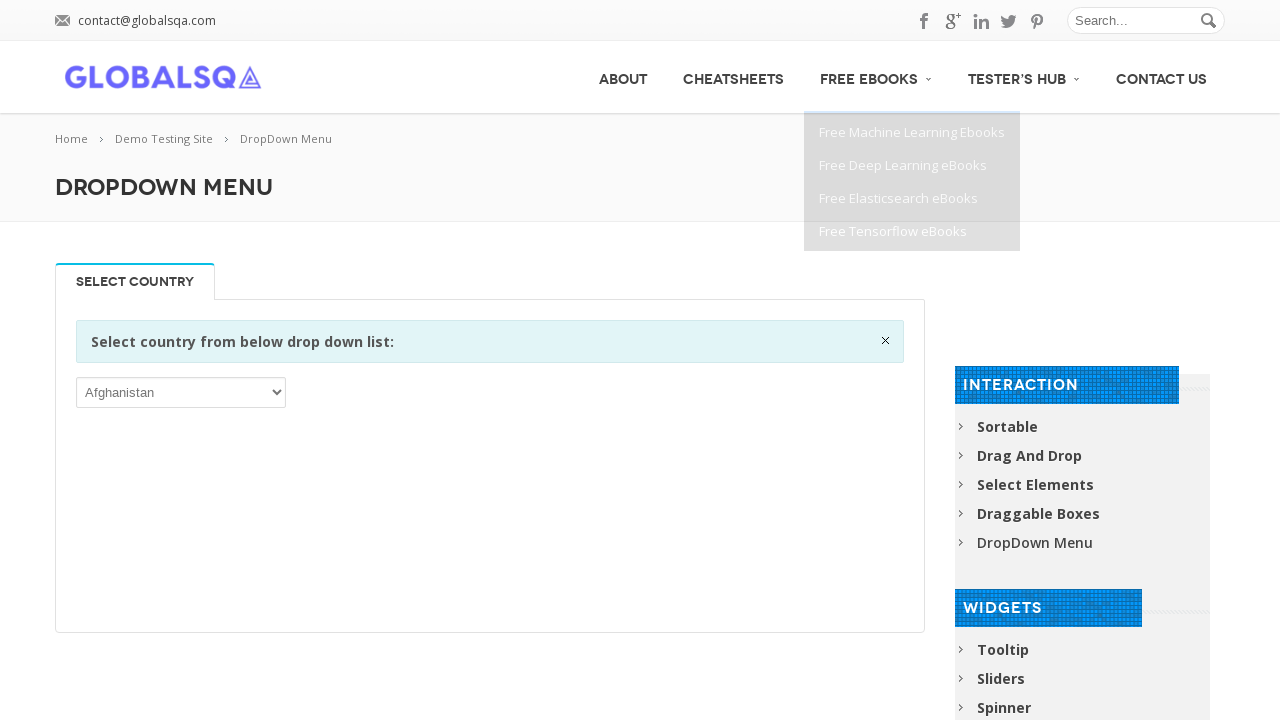

Clicked on 'Free Machine Learning Ebooks' submenu link at (912, 132) on text=Free Machine Learning Ebooks
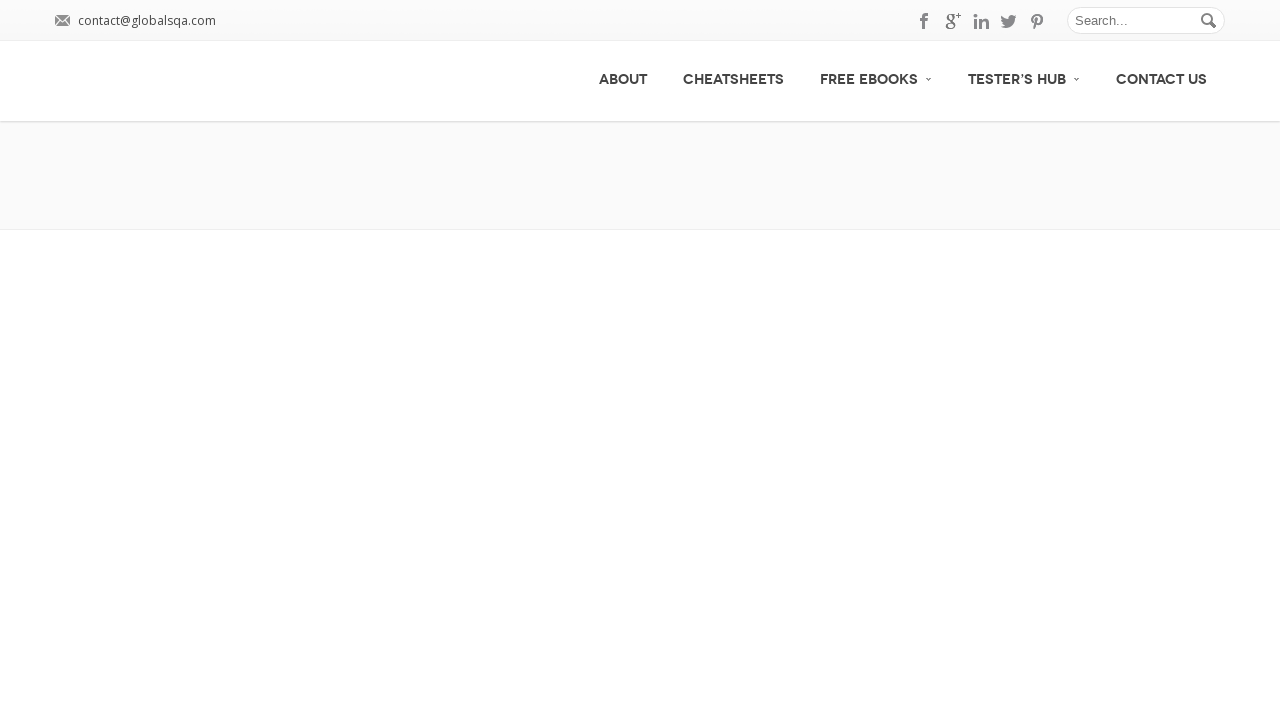

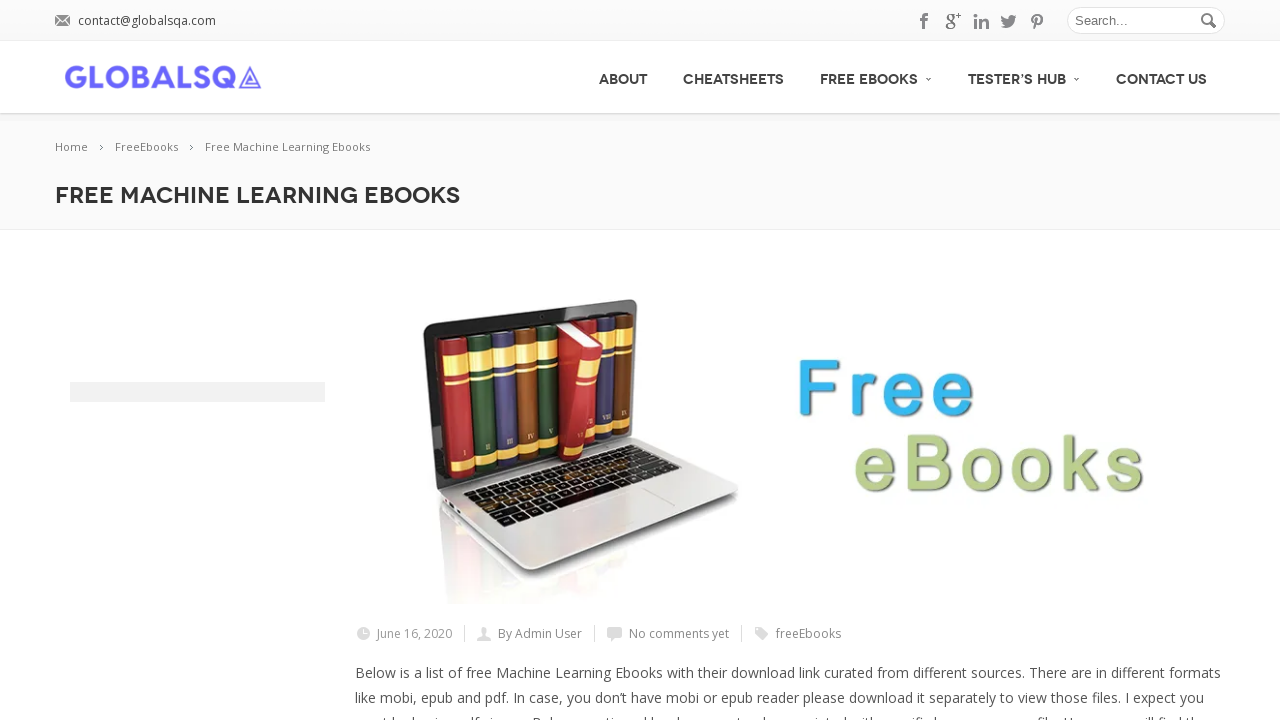